Tests clicking the center square on the Tic Tac Toe board and verifies that a mark appears

Starting URL: https://playtictactoe.org/

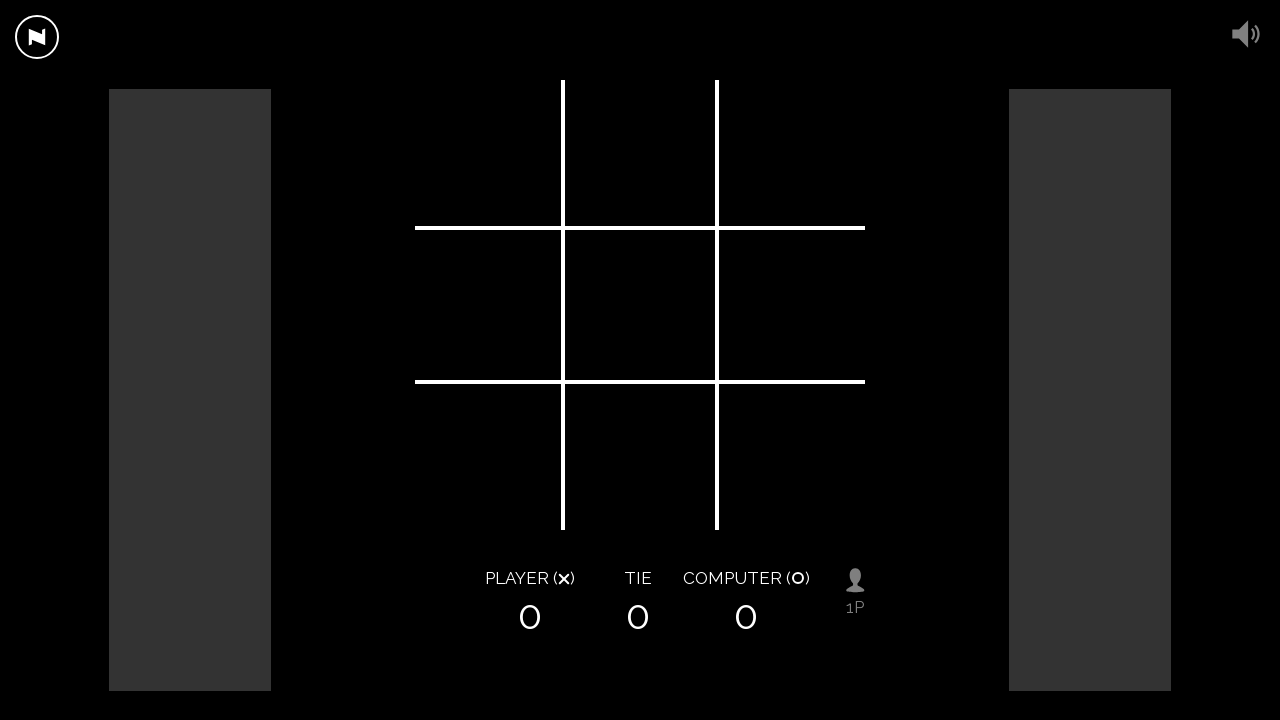

Navigated to Tic Tac Toe game at https://playtictactoe.org/
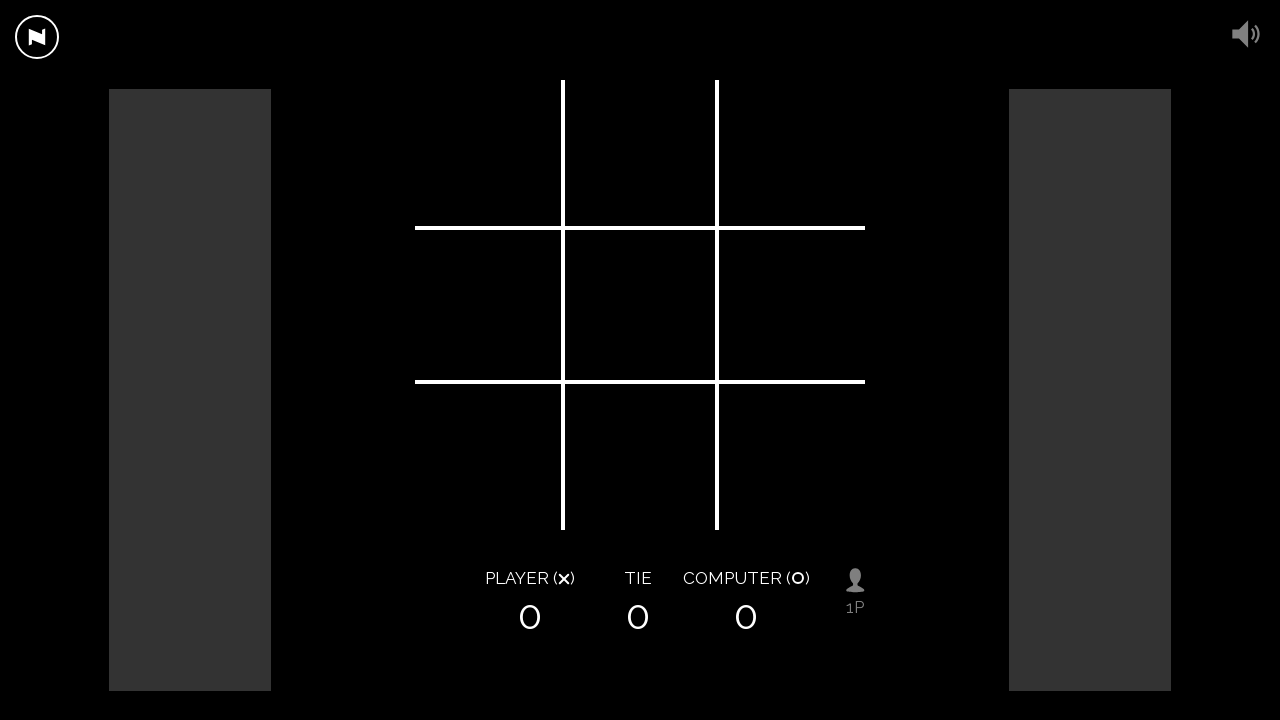

Clicked the center square on the Tic Tac Toe board at (640, 305) on .square:not(.top):not(.bottom):not(.left):not(.right)
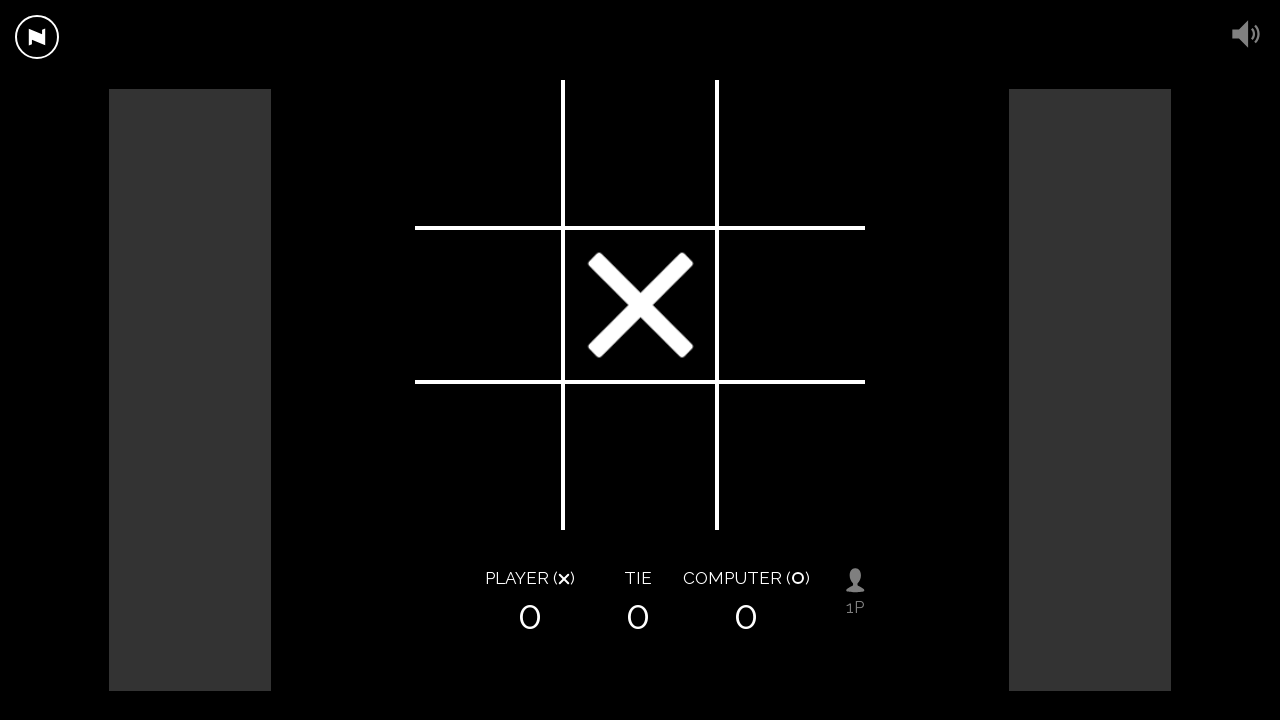

Verified that a mark appeared in the center square
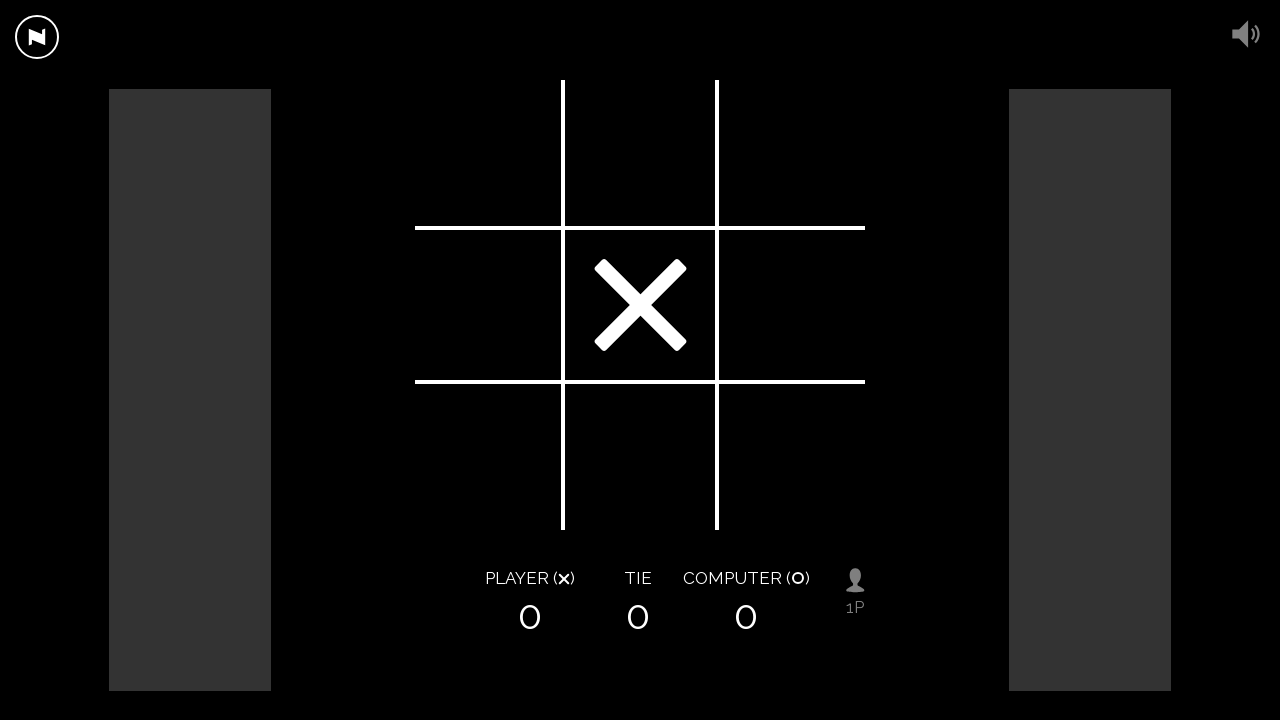

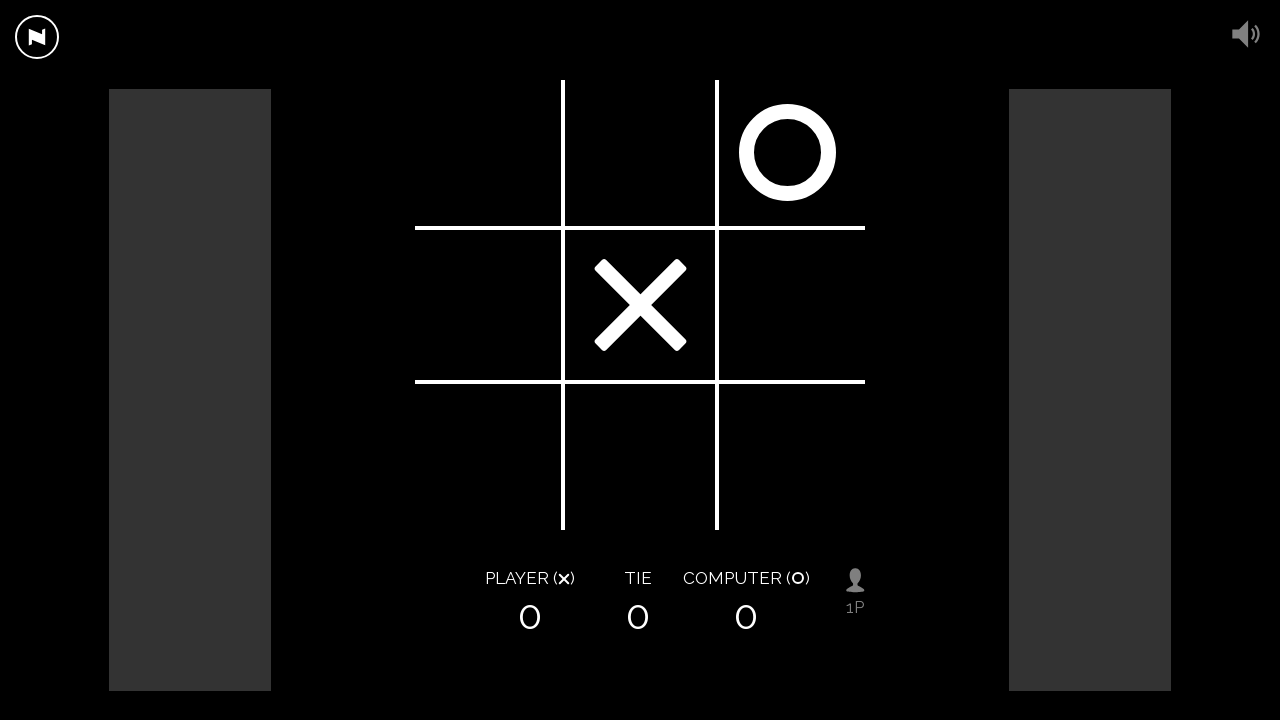